Tests sorting the Due column in ascending order on table2 using semantic class attributes for more resilient locators

Starting URL: http://the-internet.herokuapp.com/tables

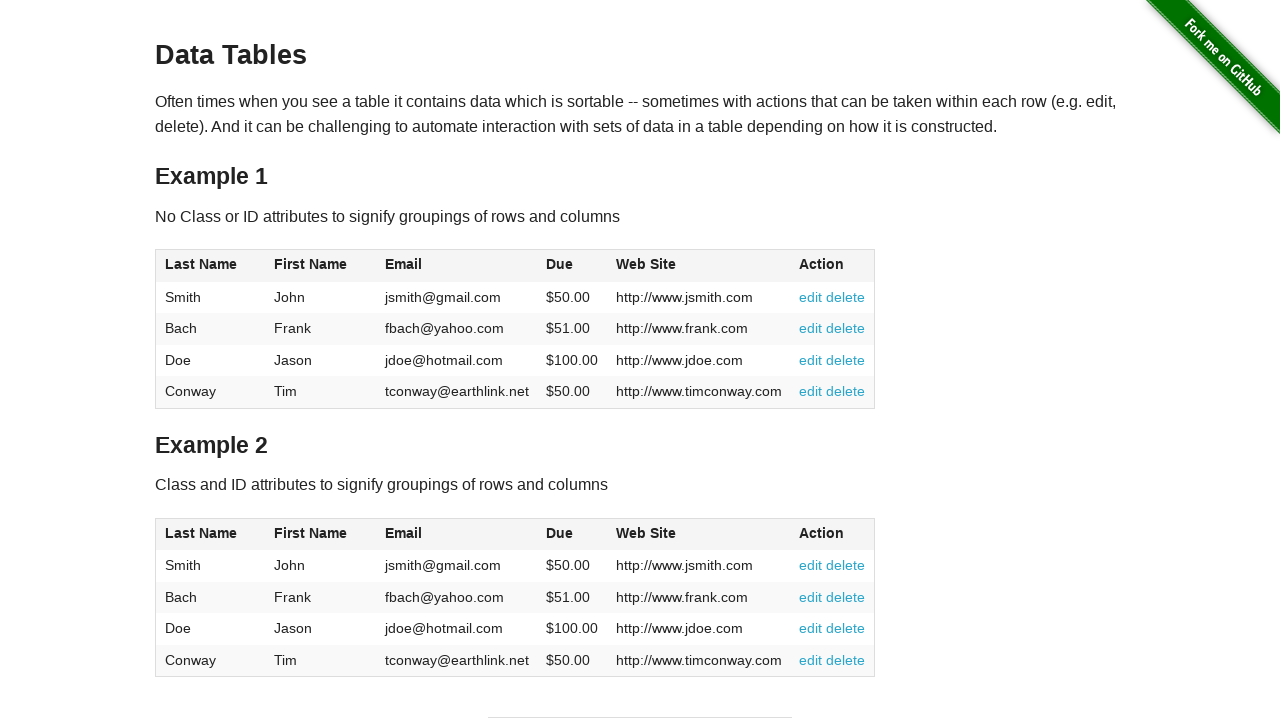

Clicked Due column header in table2 using .dues class selector at (560, 533) on #table2 thead .dues
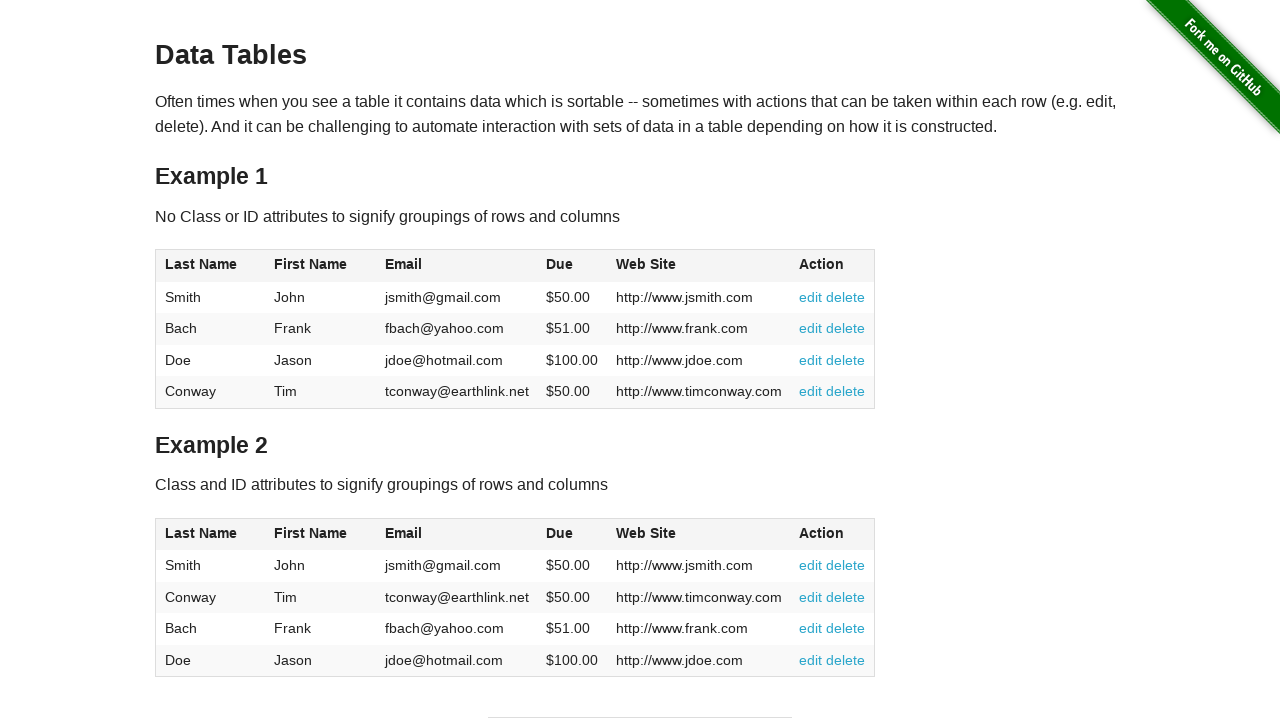

Due column data loaded in table2 tbody
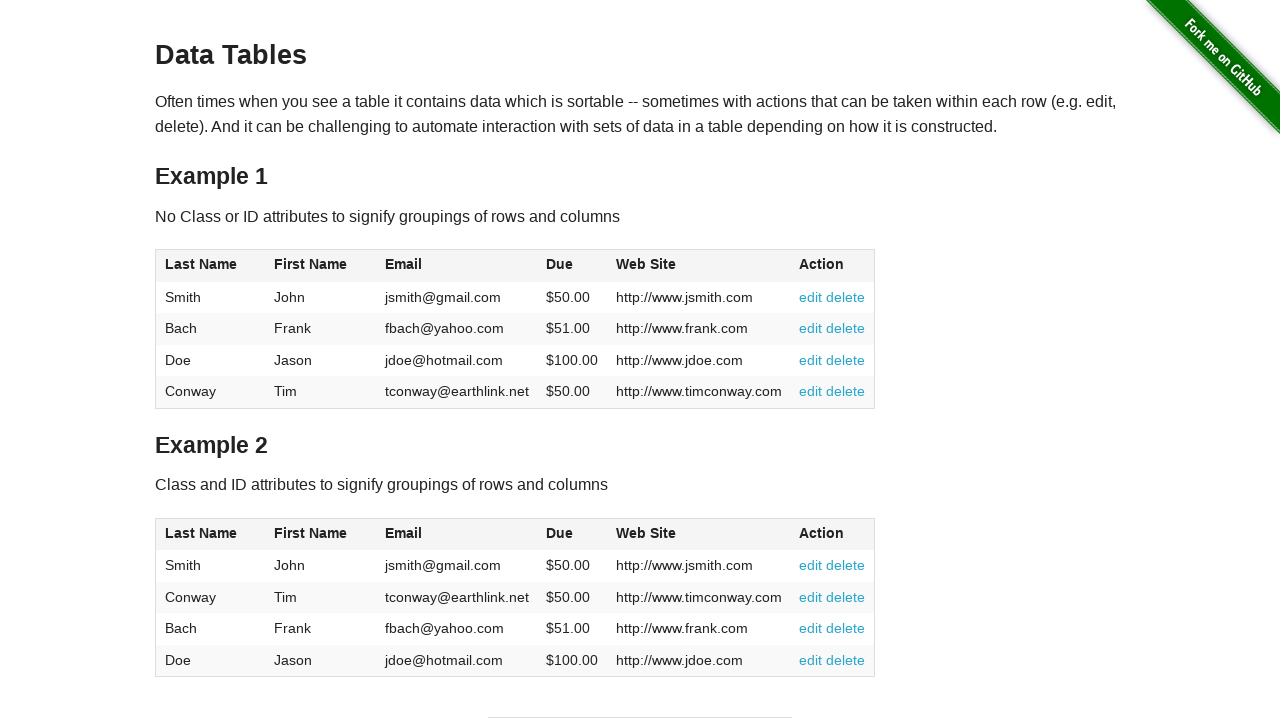

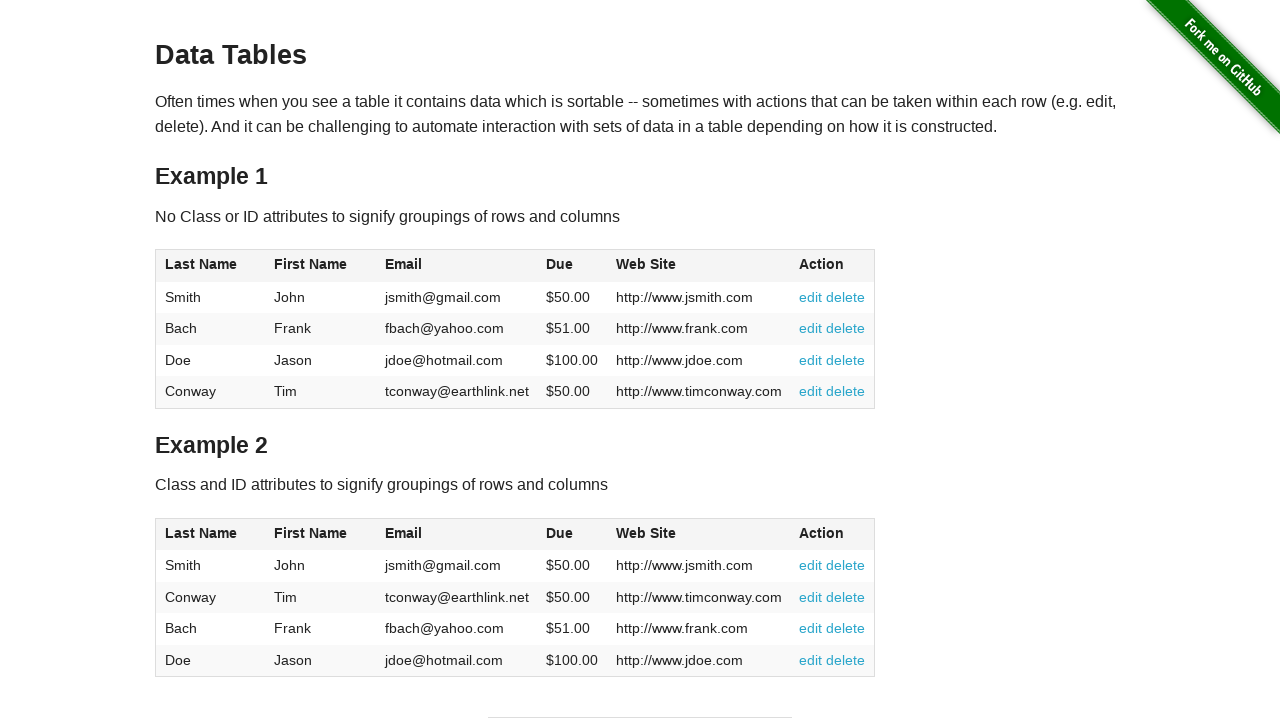